Tests that the "Documentation" dropdown menu in the header renders correct links by hovering over the menu, extracting the first menu item's URL, and verifying it returns a 200 status code.

Starting URL: https://developer.hashicorp.com/terraform

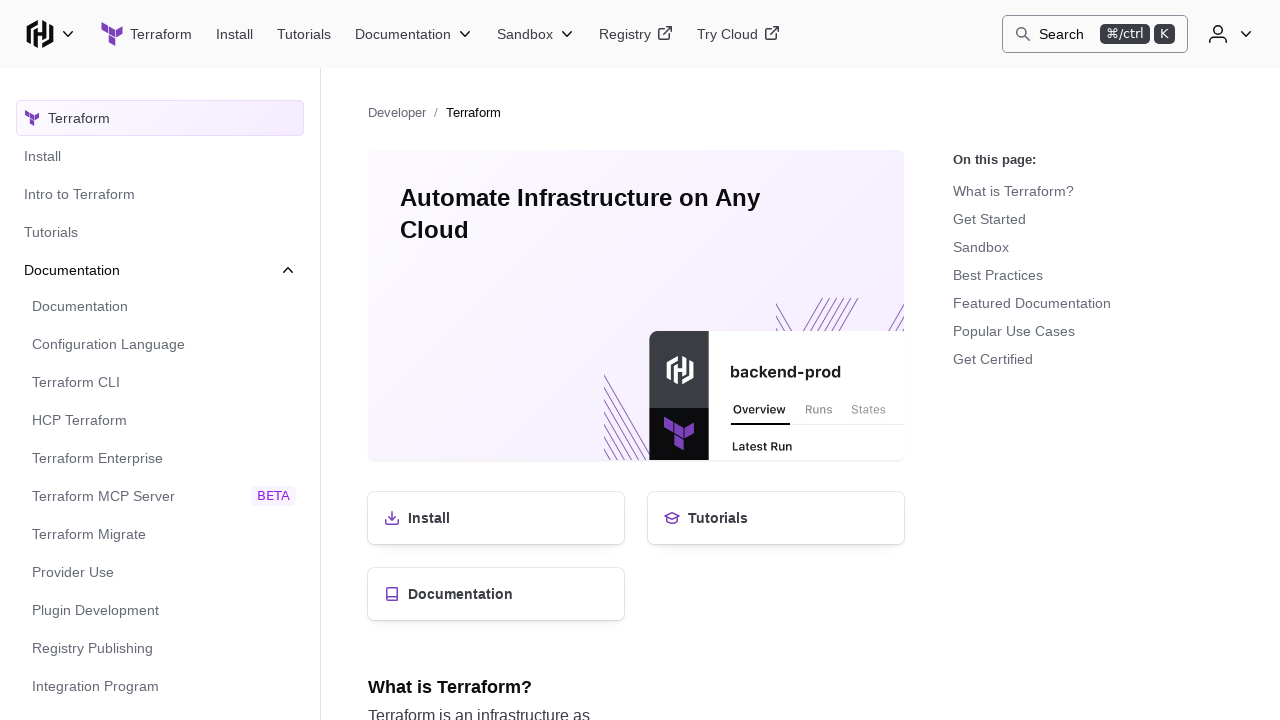

Located Documentation button in header
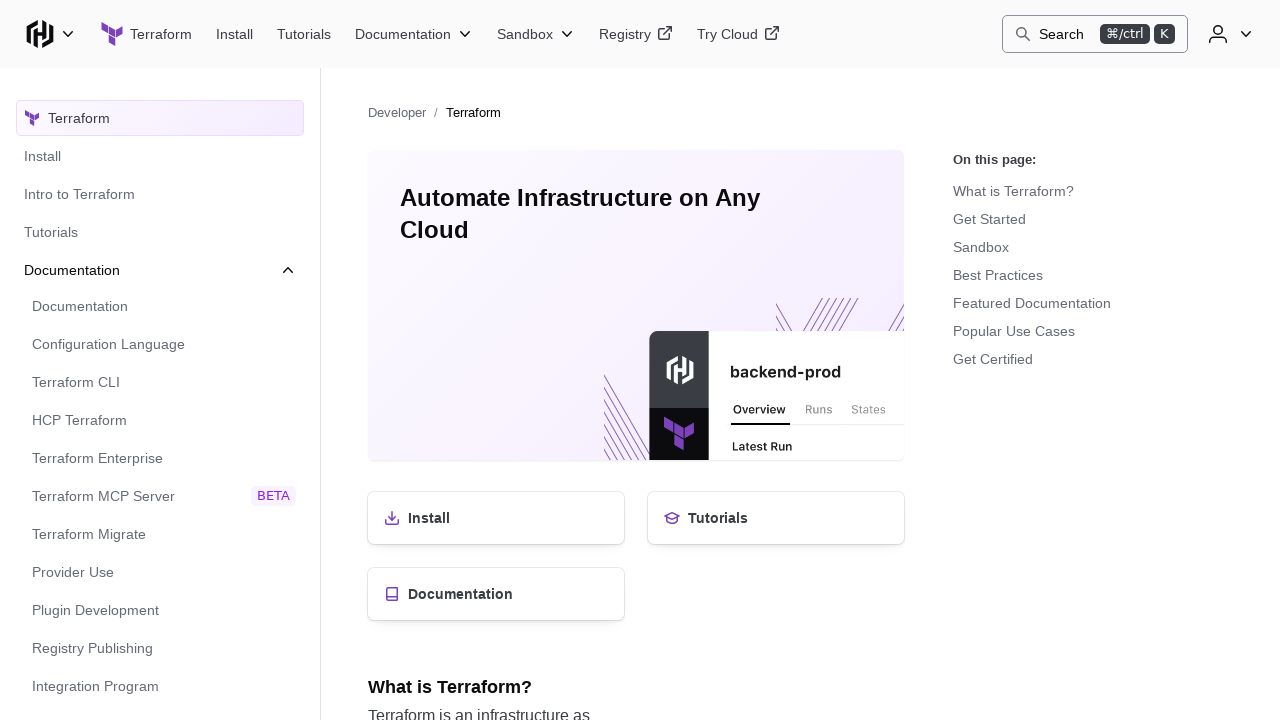

Hovered over Documentation button to open dropdown menu at (414, 34) on header >> internal:role=button[name="Documentation"i]
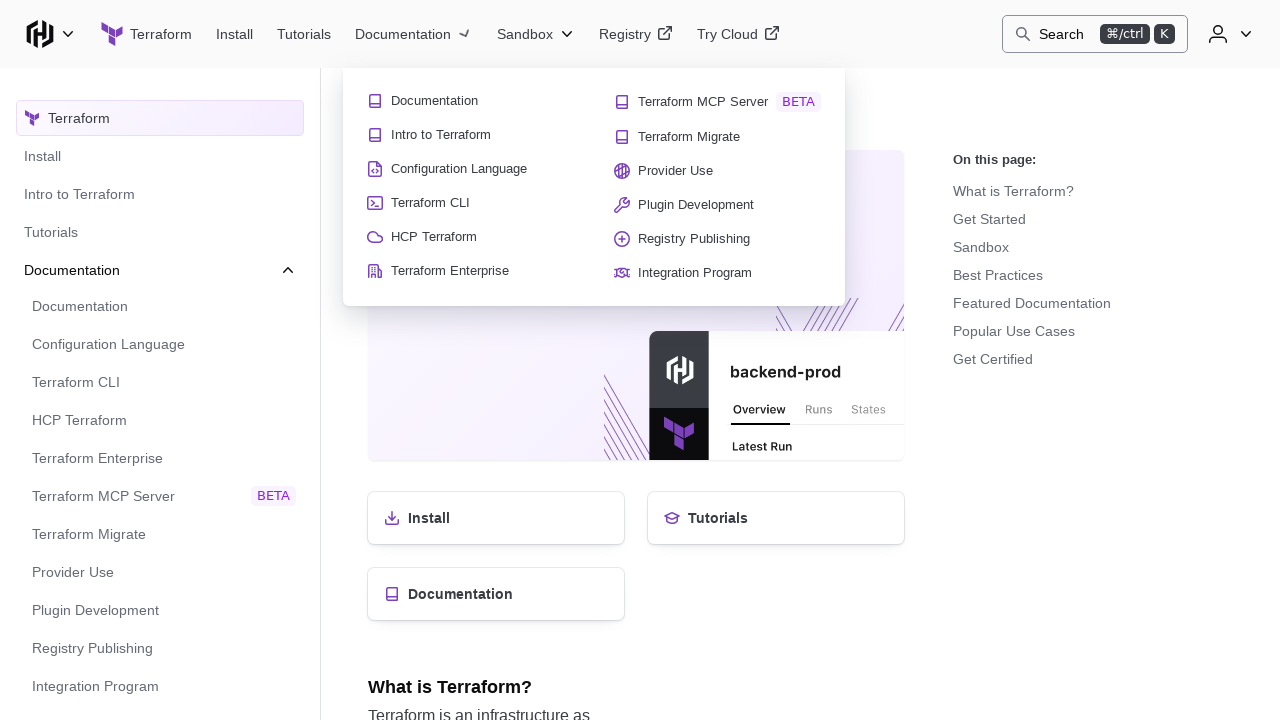

Retrieved dropdown ID from aria-controls attribute: navigation-header-menu-react-aria-5
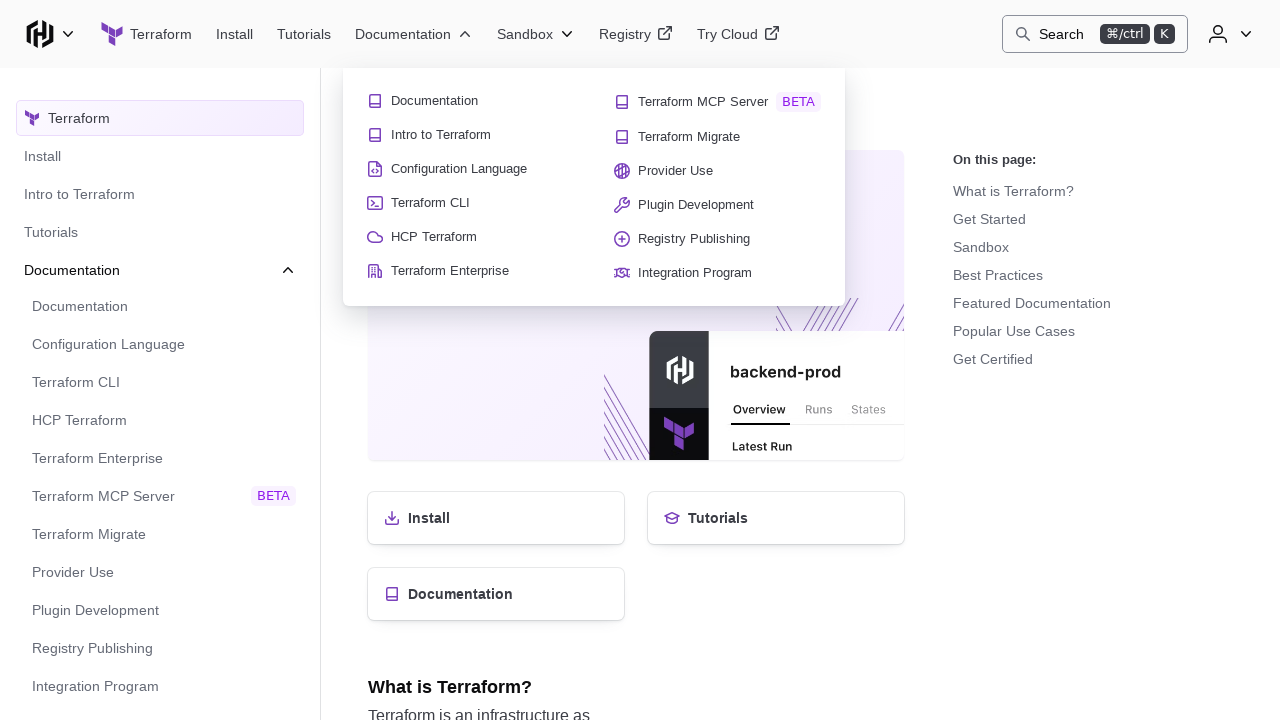

Located first menu item link in dropdown
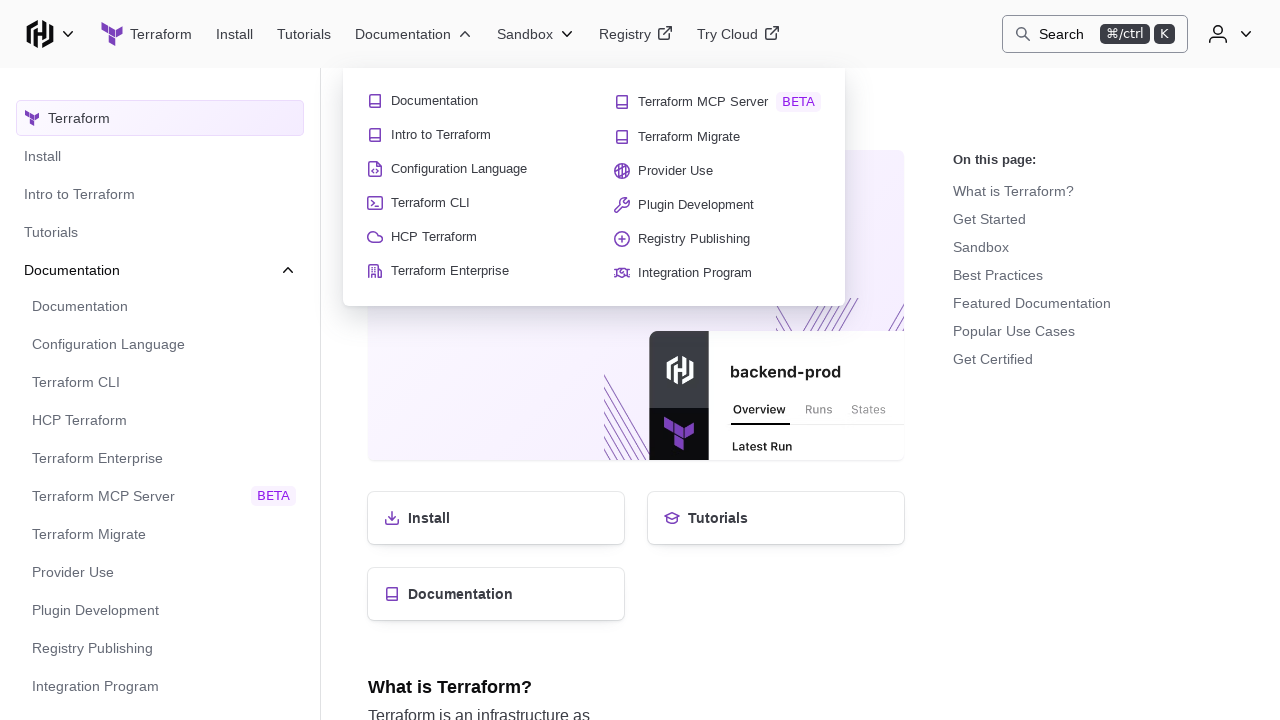

Retrieved href from first menu item: /terraform/docs
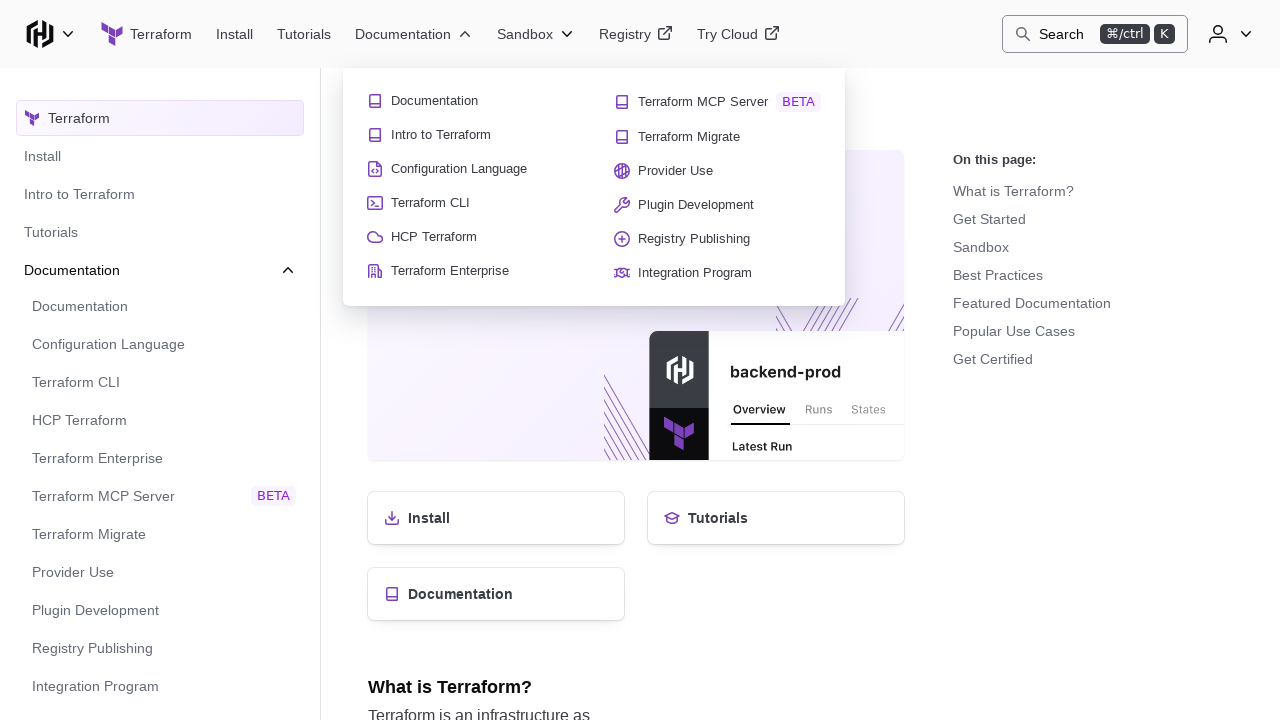

Navigated to first menu item URL: https://developer.hashicorp.com/terraform/docs
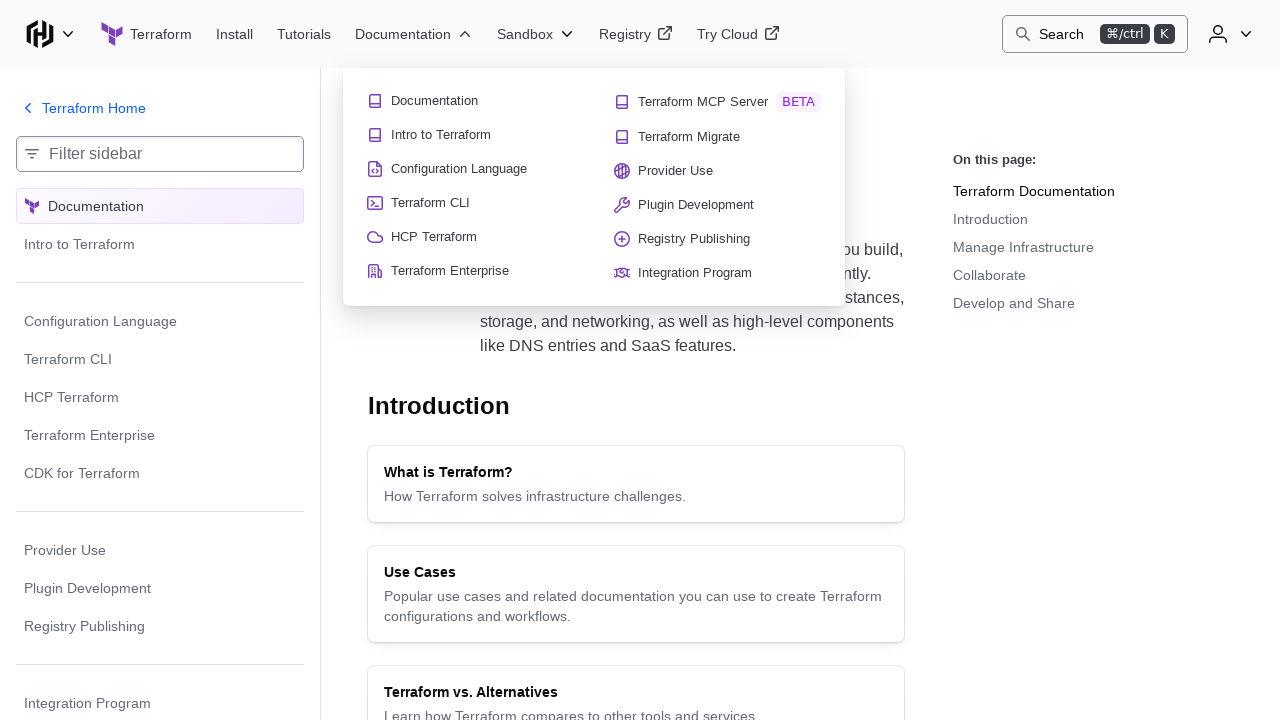

Verified response status is 200
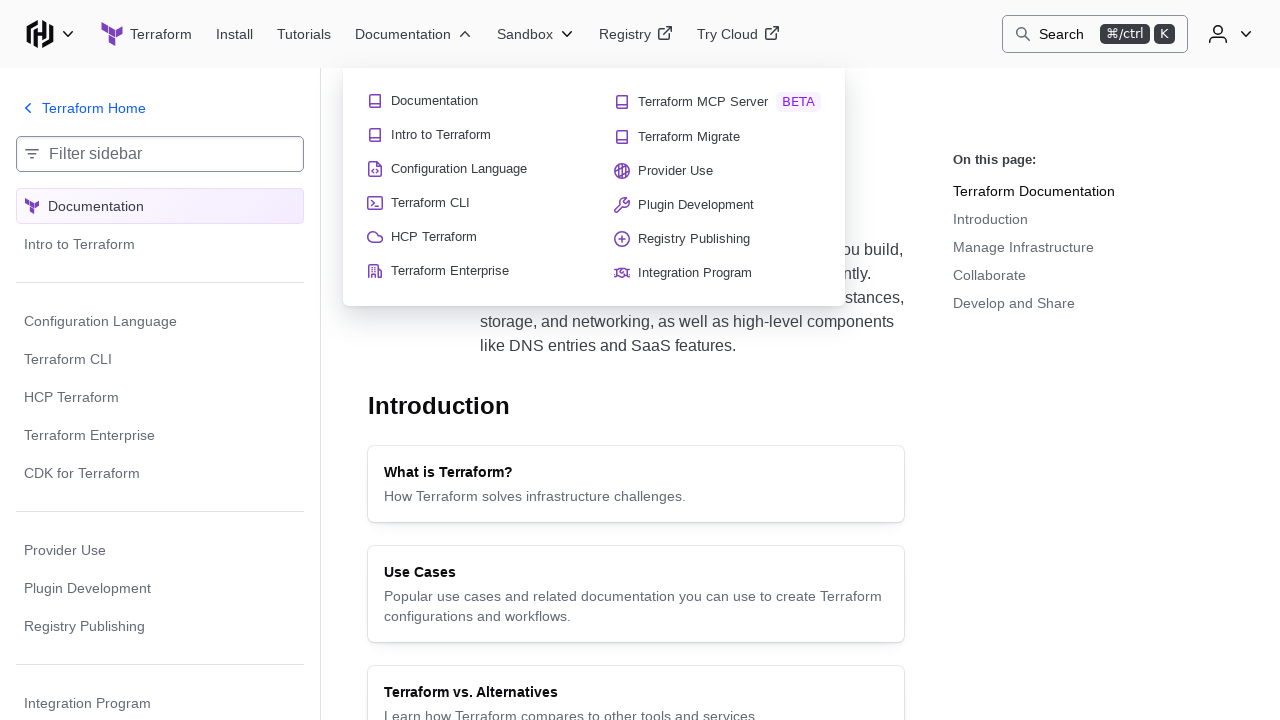

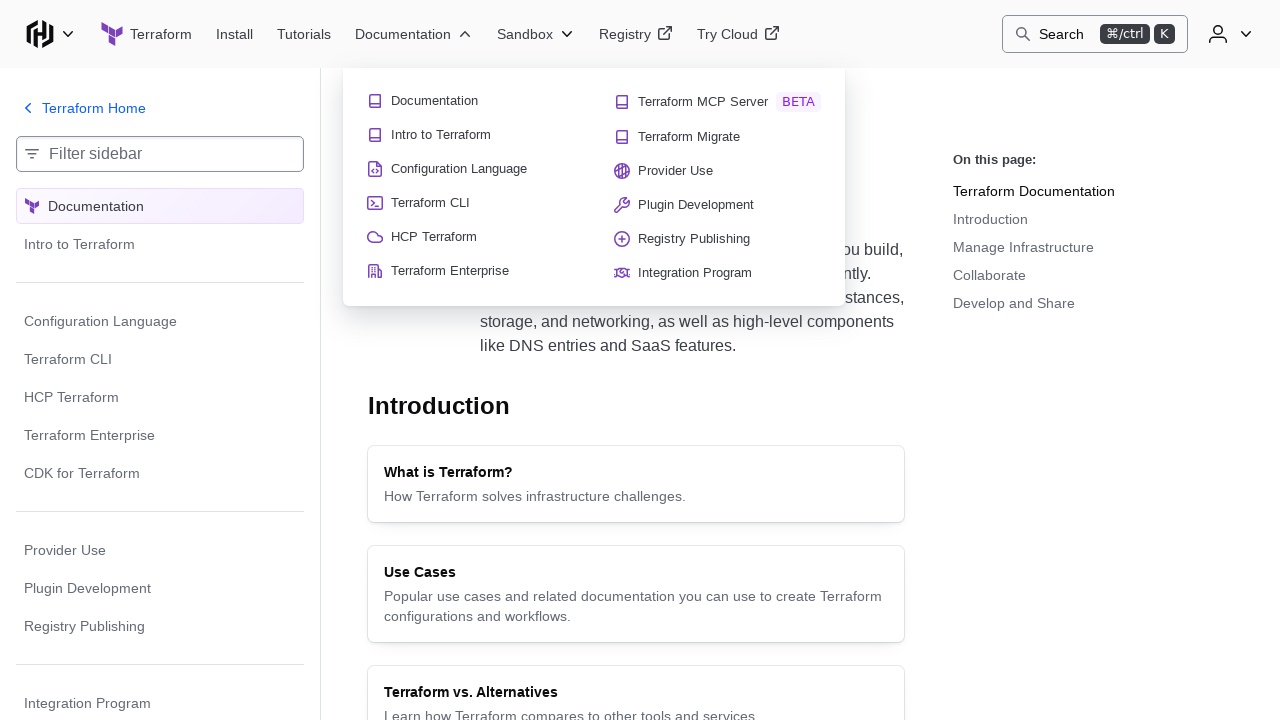